Navigates to an OpenCart registration page and fills in the first name field

Starting URL: https://naveenautomationlabs.com/opencart/index.php?route=account/register

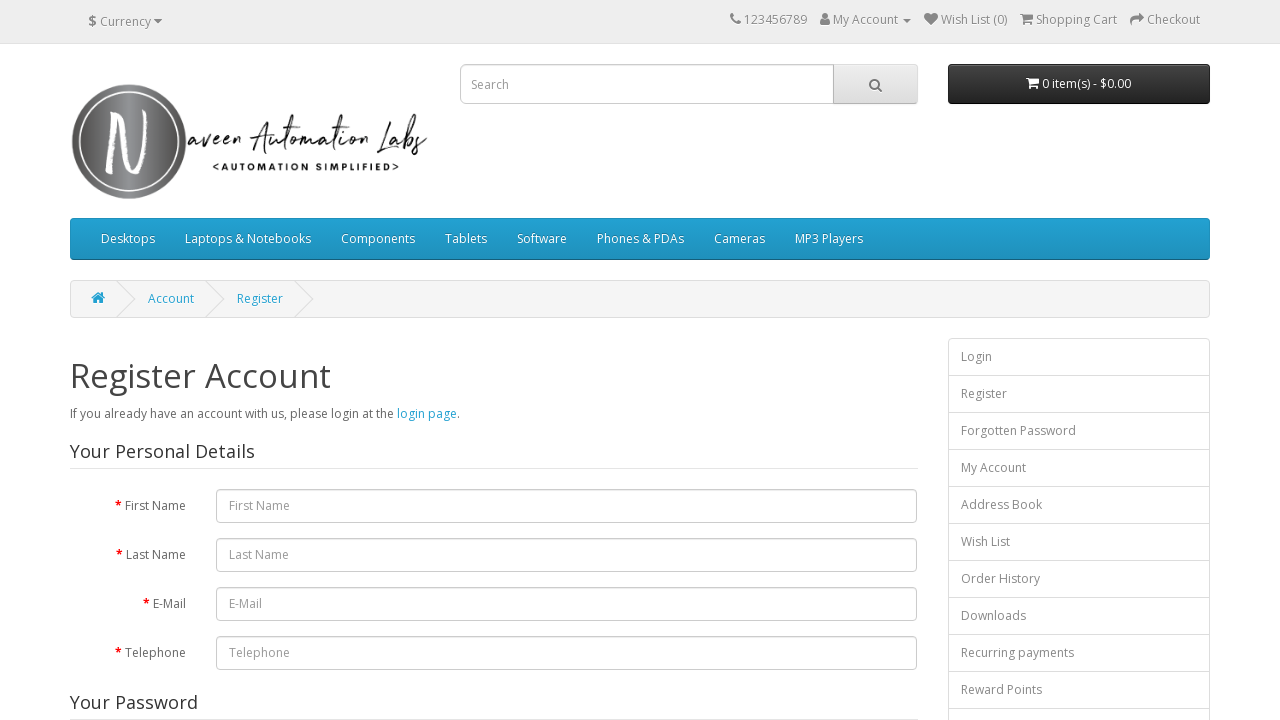

Navigated to OpenCart registration page
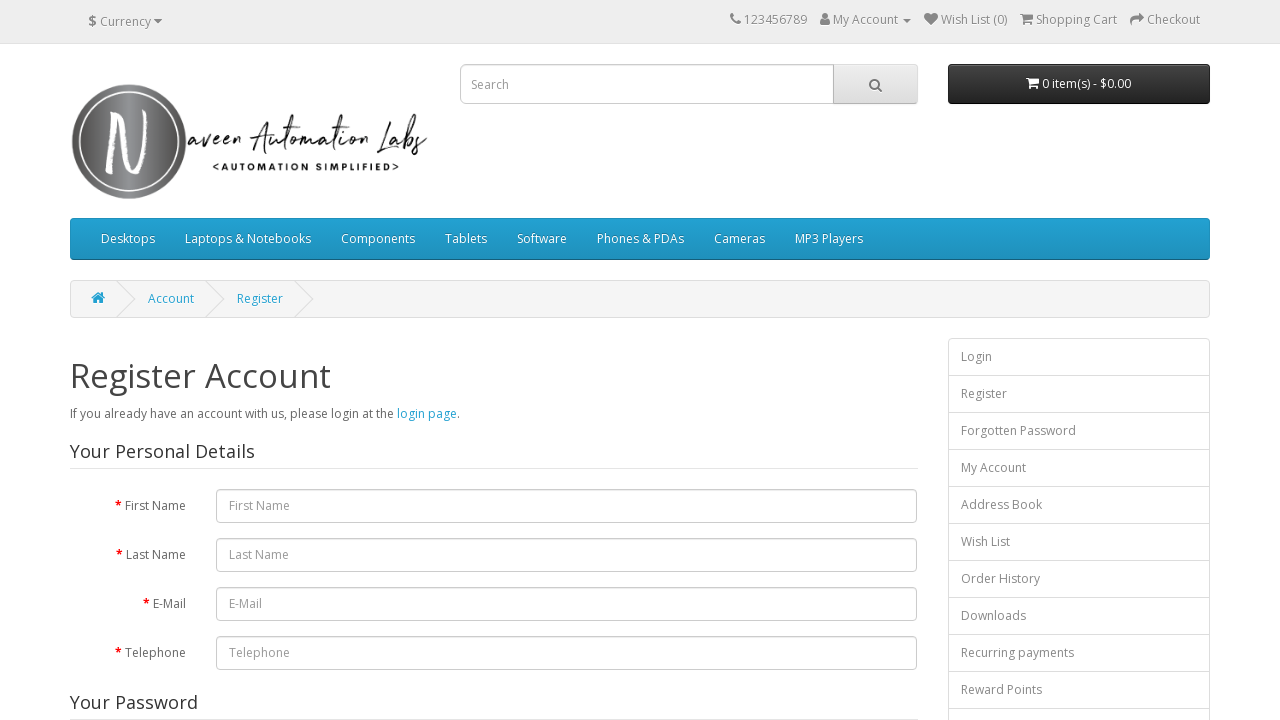

Filled first name field with 'Sowmiya' on input[name='firstname']
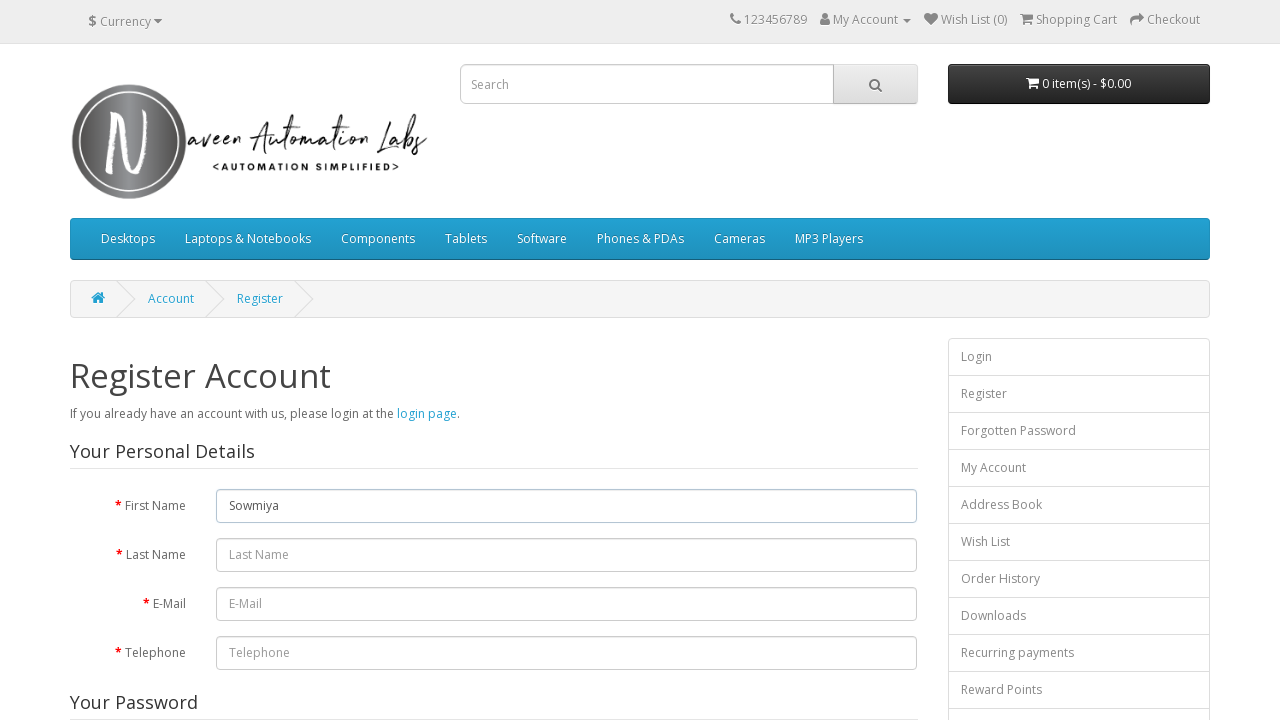

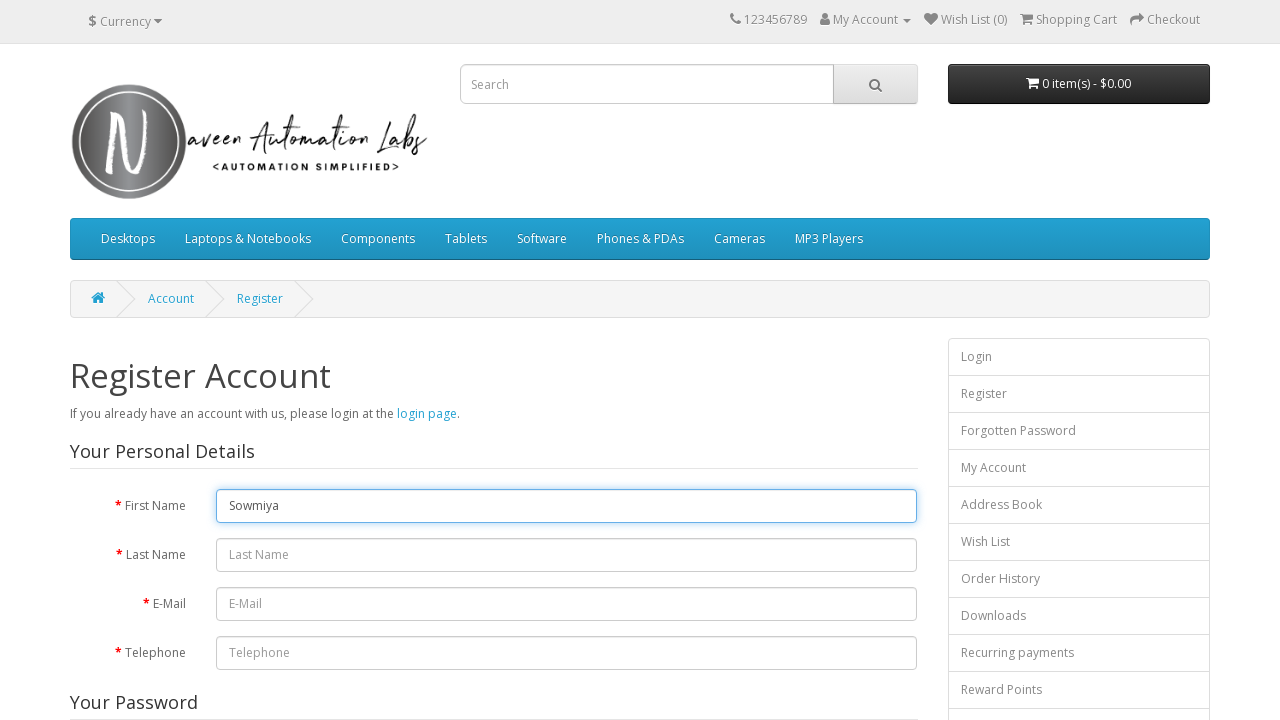